Navigates to the Python.org homepage and verifies that the upcoming events section is loaded with event items containing times and names.

Starting URL: https://www.python.org/

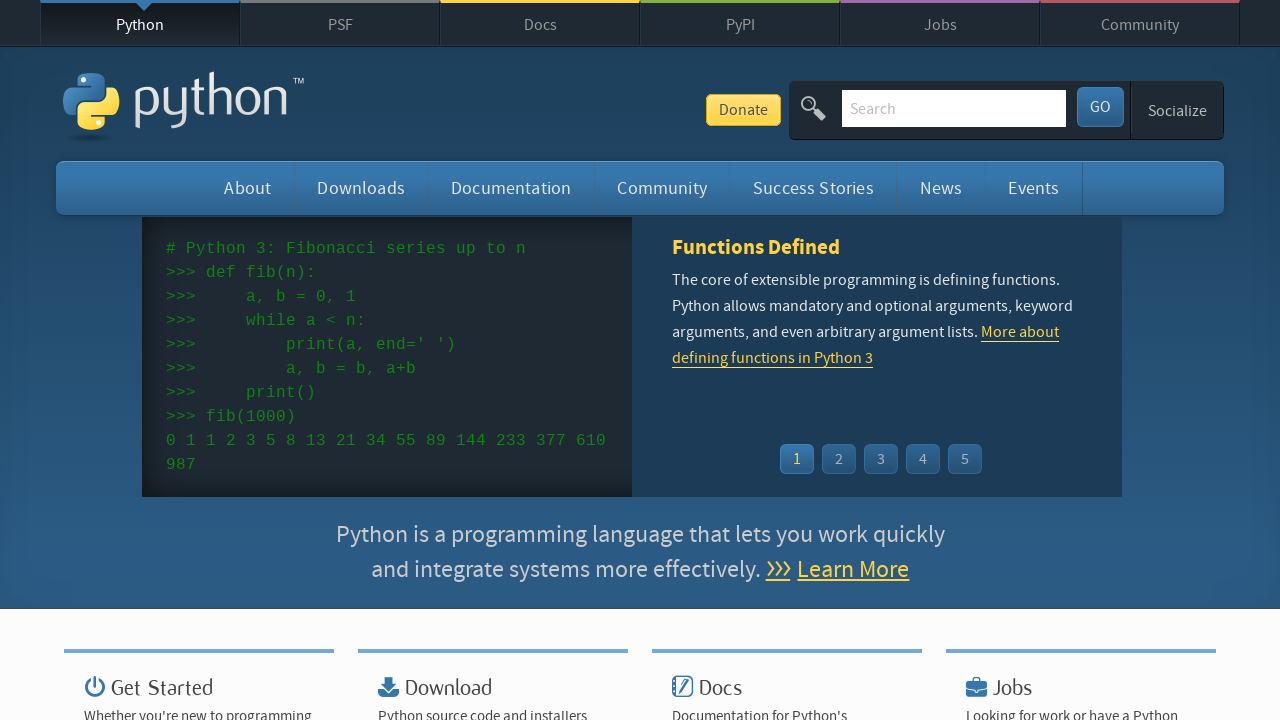

Navigated to Python.org homepage
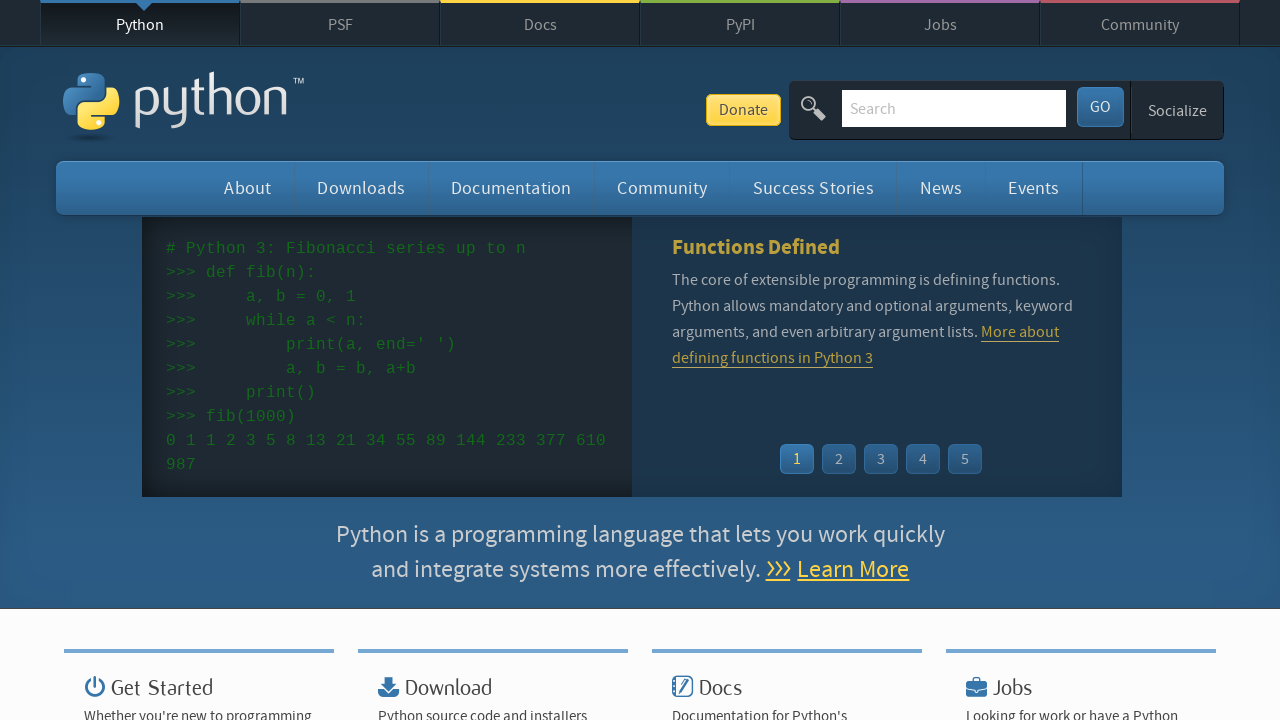

Upcoming events section loaded with first event time element
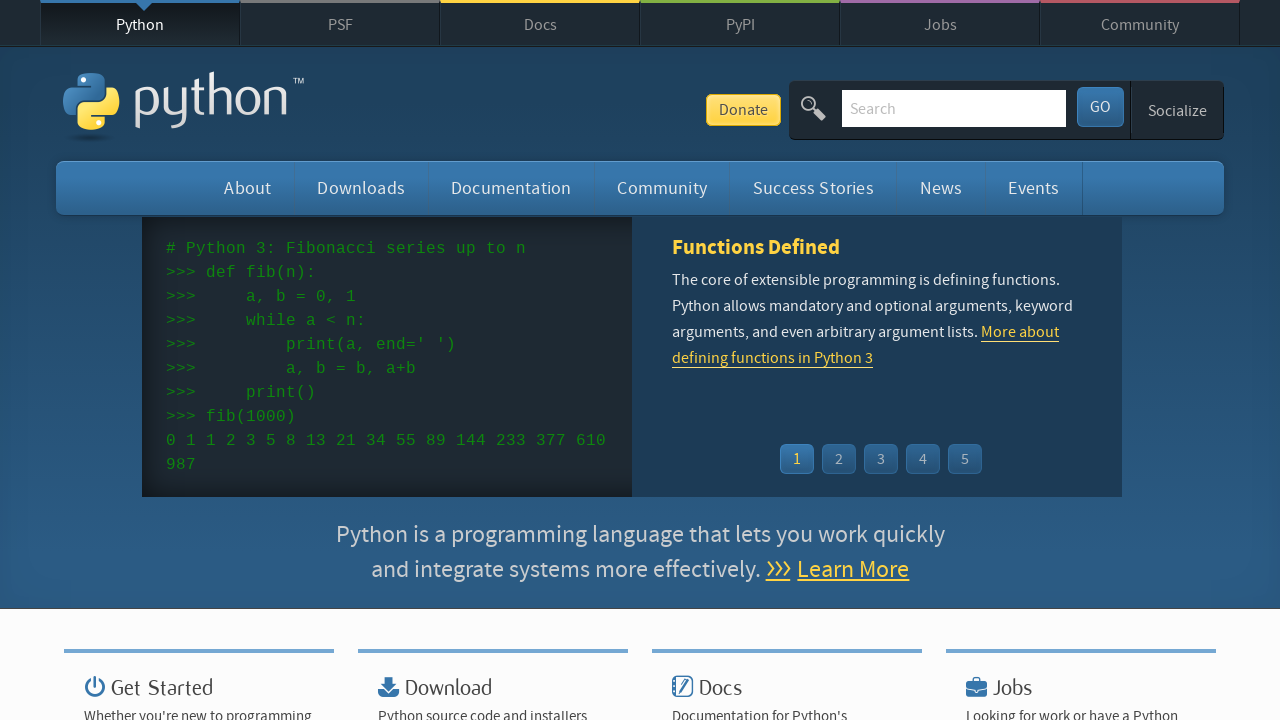

First event name link verified to be present
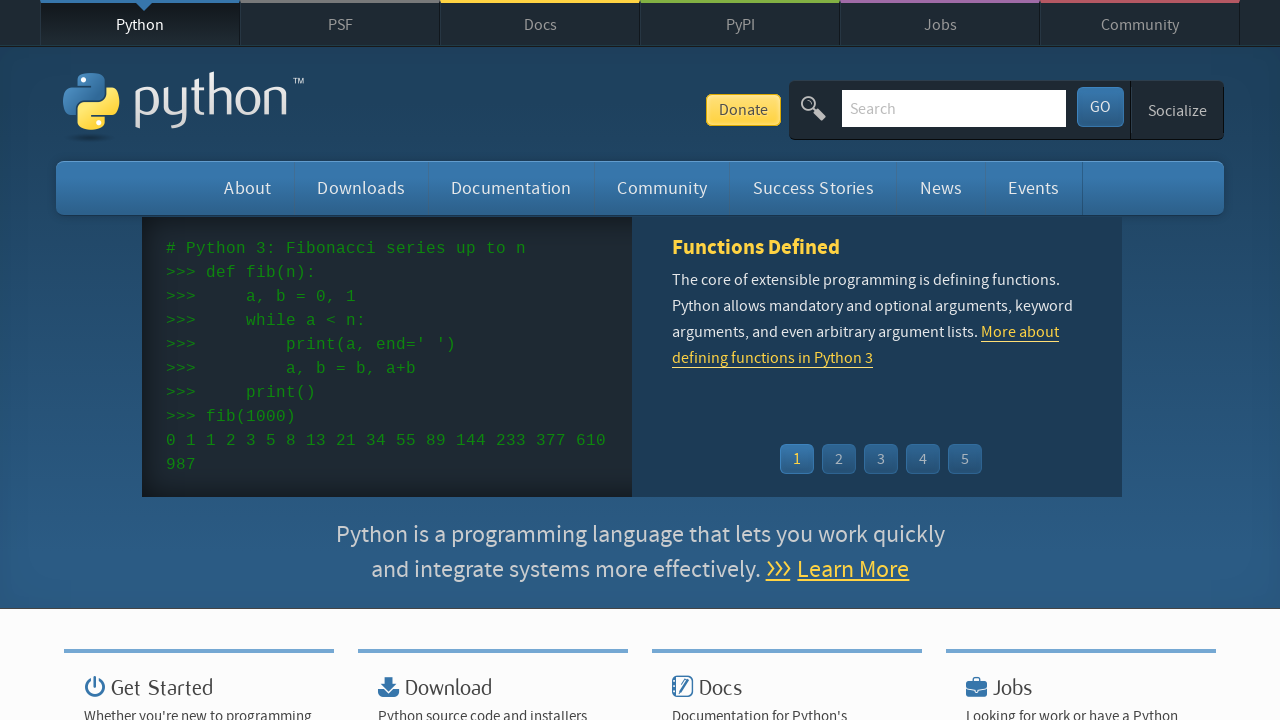

Fifth event time element verified to be present
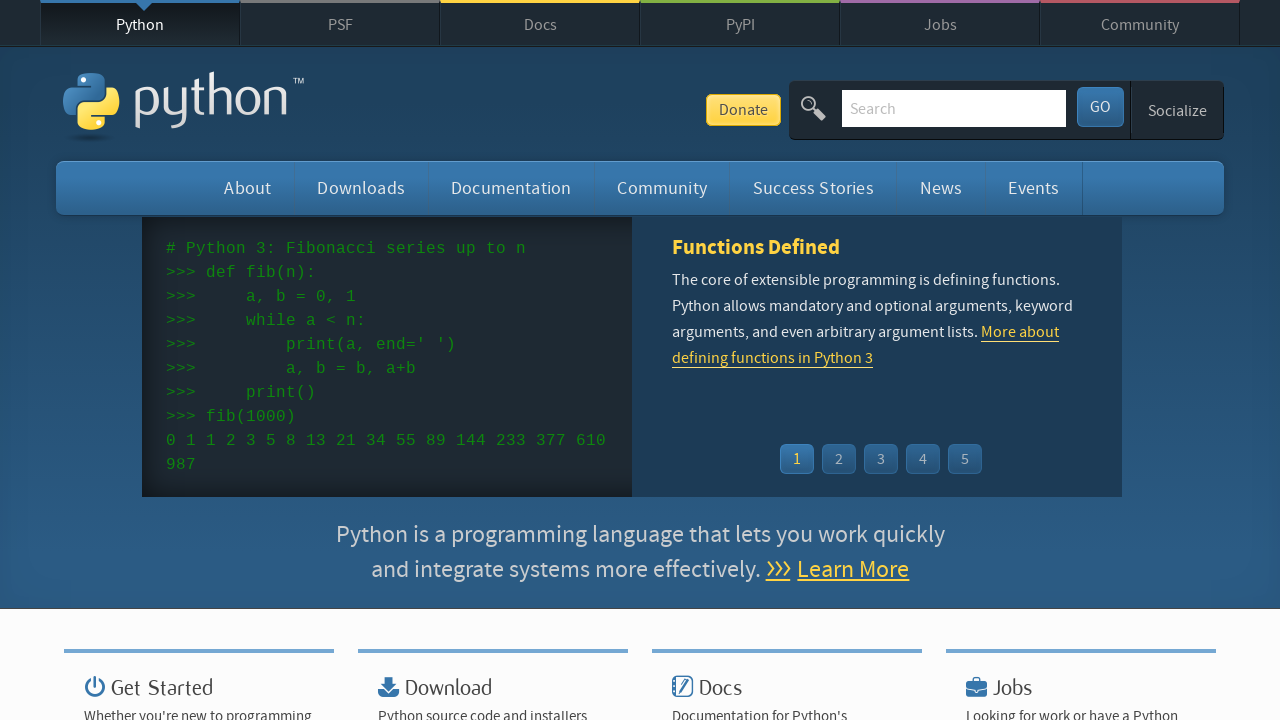

Fifth event name link verified to be present
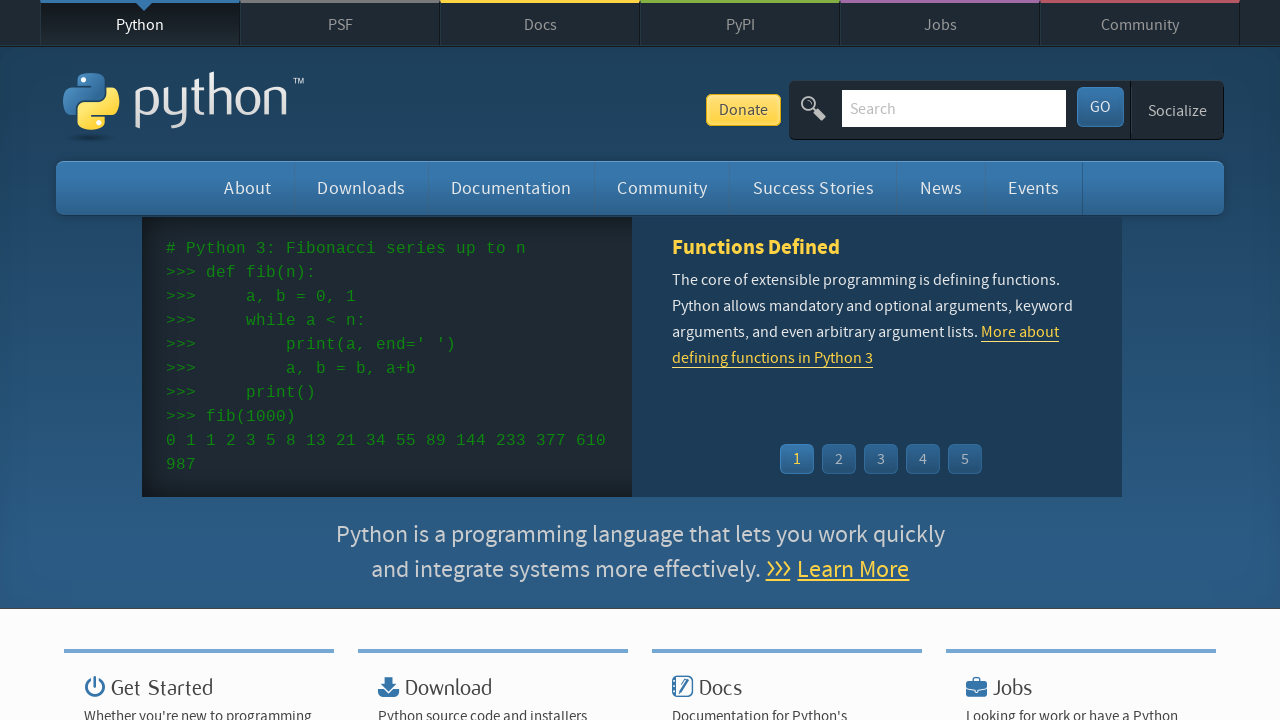

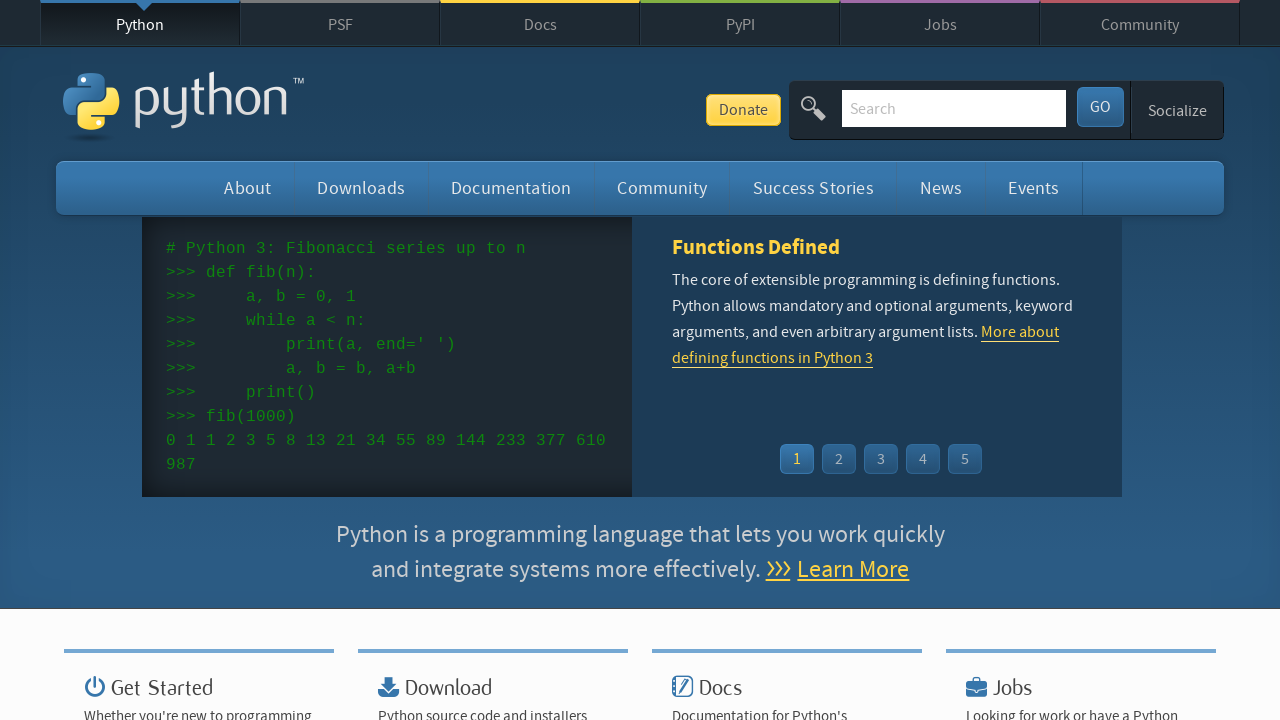